Navigates to a YouTube video page, maximizes the window, and verifies the page loads by checking the title and URL are accessible.

Starting URL: https://www.youtube.com/watch?v=VQTx4eswiFY

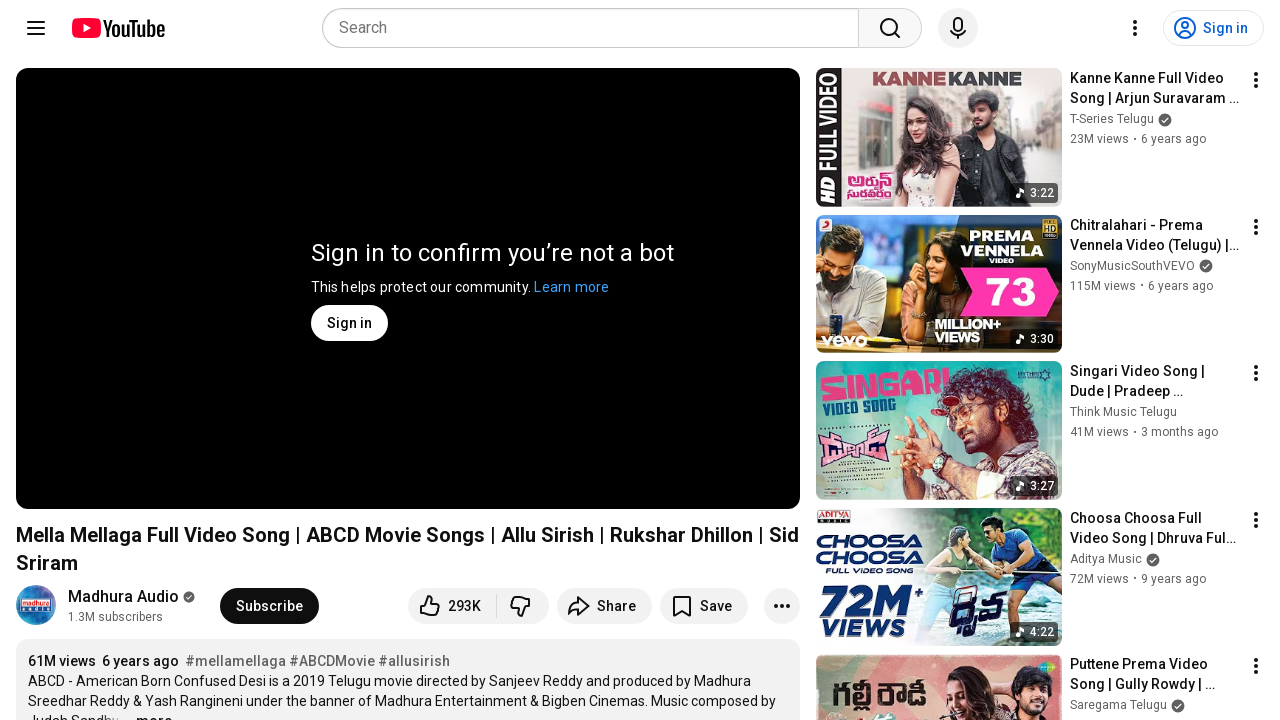

Set viewport size to 1920x1080
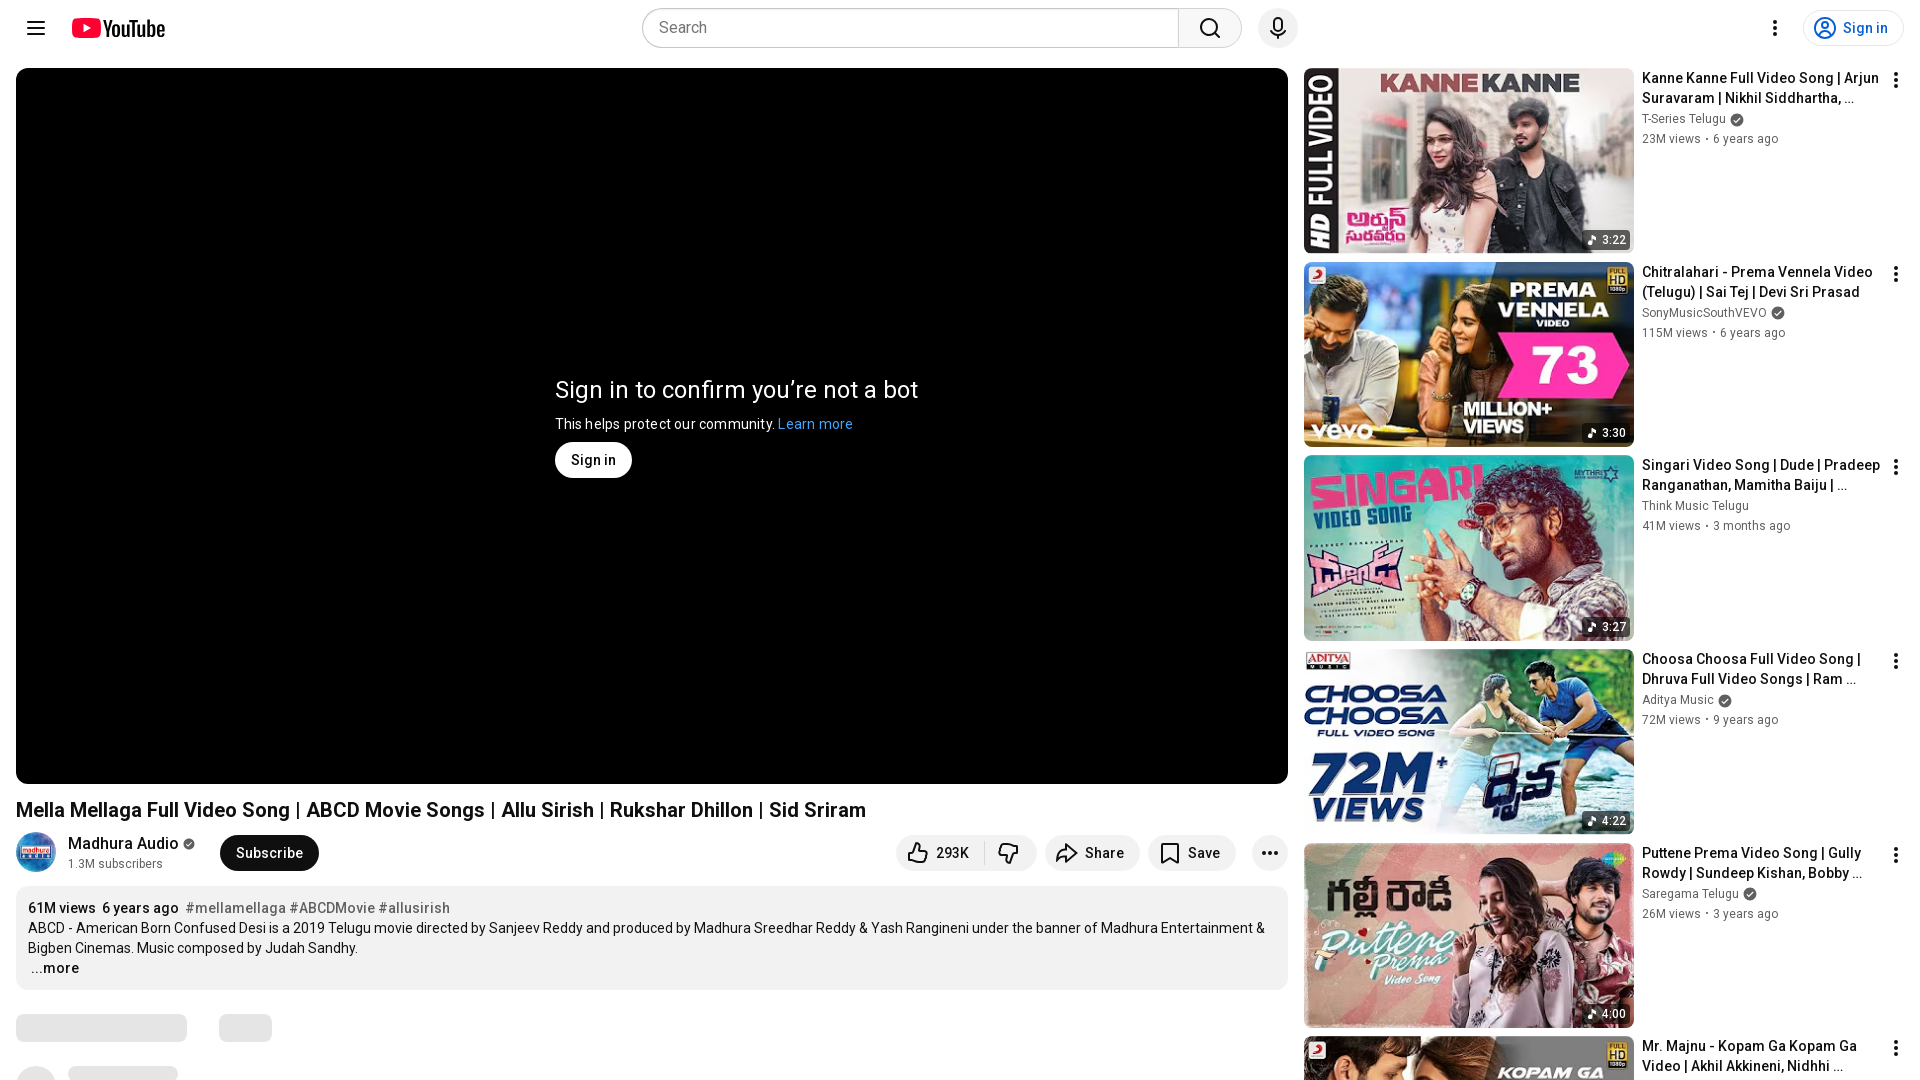

YouTube video page loaded and DOM content ready
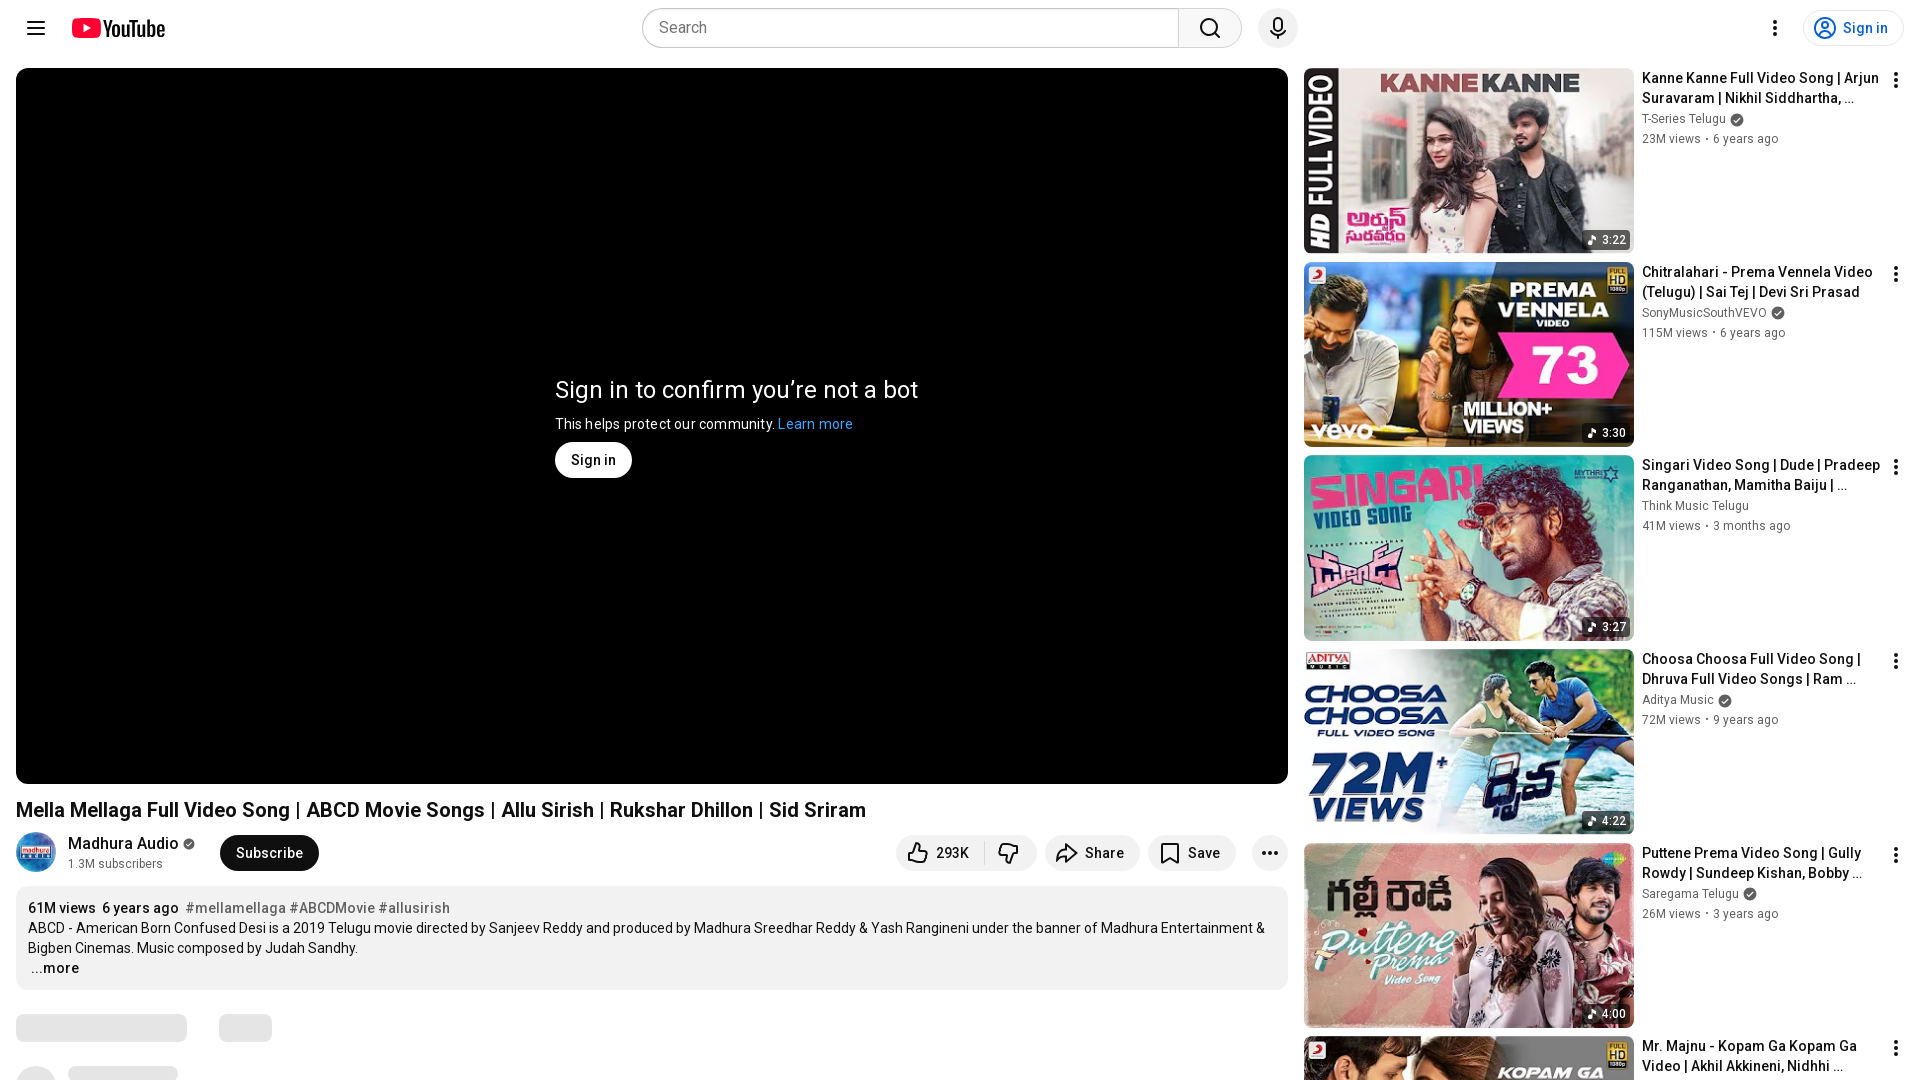

Retrieved page title: 'Mella Mellaga Full Video Song | ABCD Movie Songs | Allu Sirish | Rukshar Dhillon | Sid Sriram - YouTube'
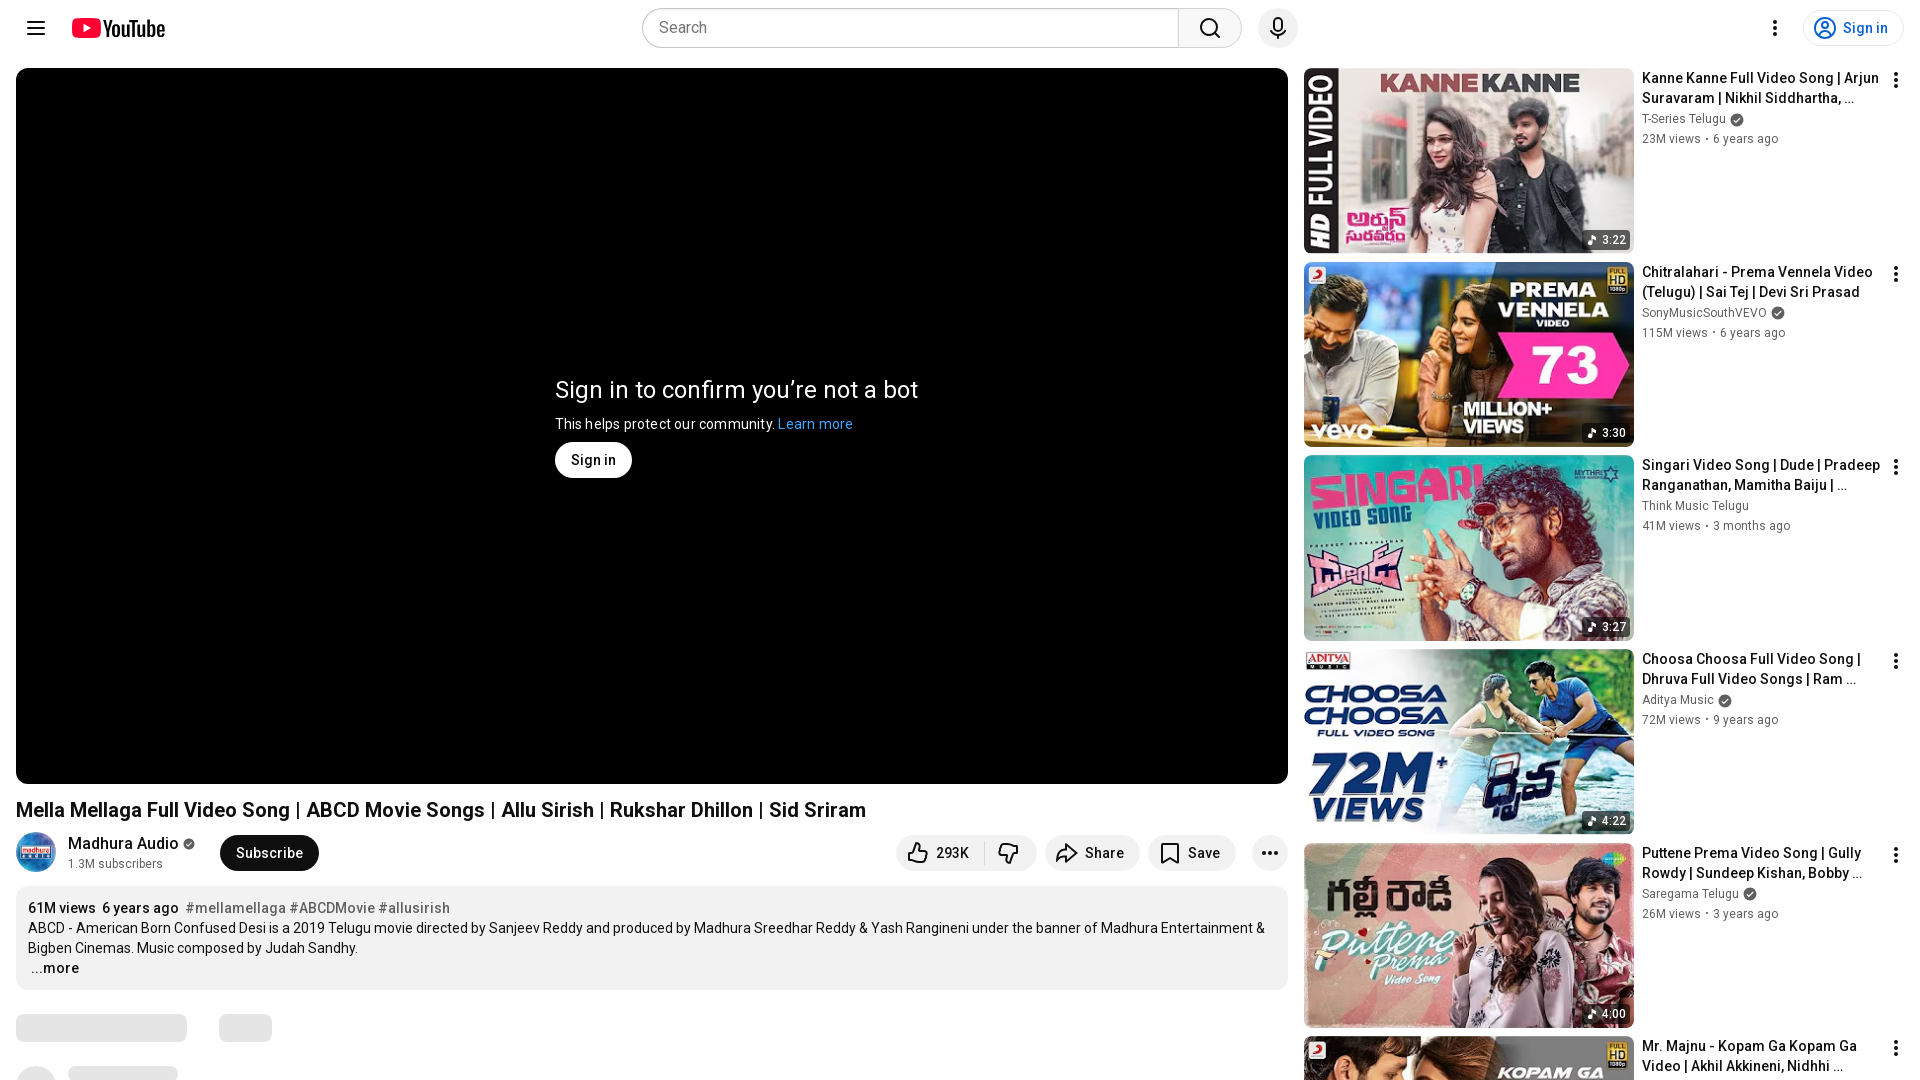

Retrieved current URL: 'https://www.youtube.com/watch?v=VQTx4eswiFY'
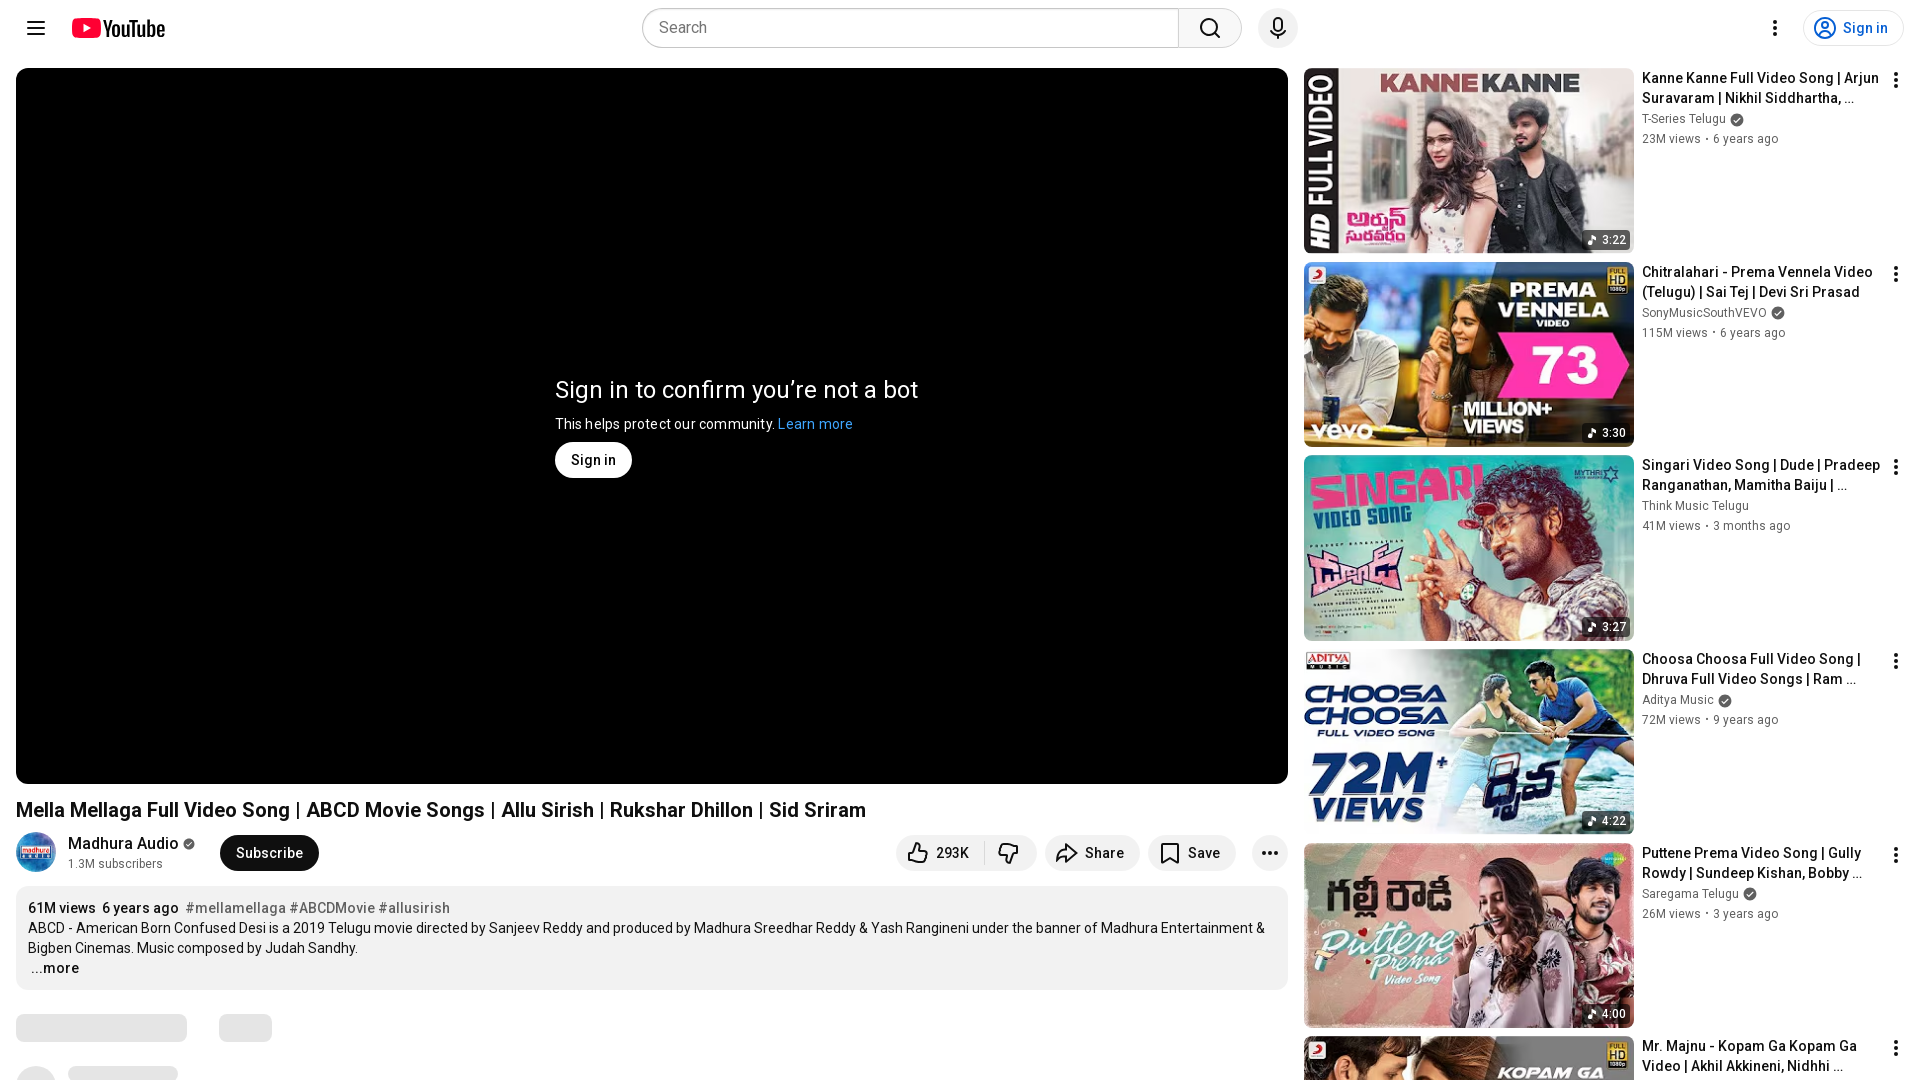

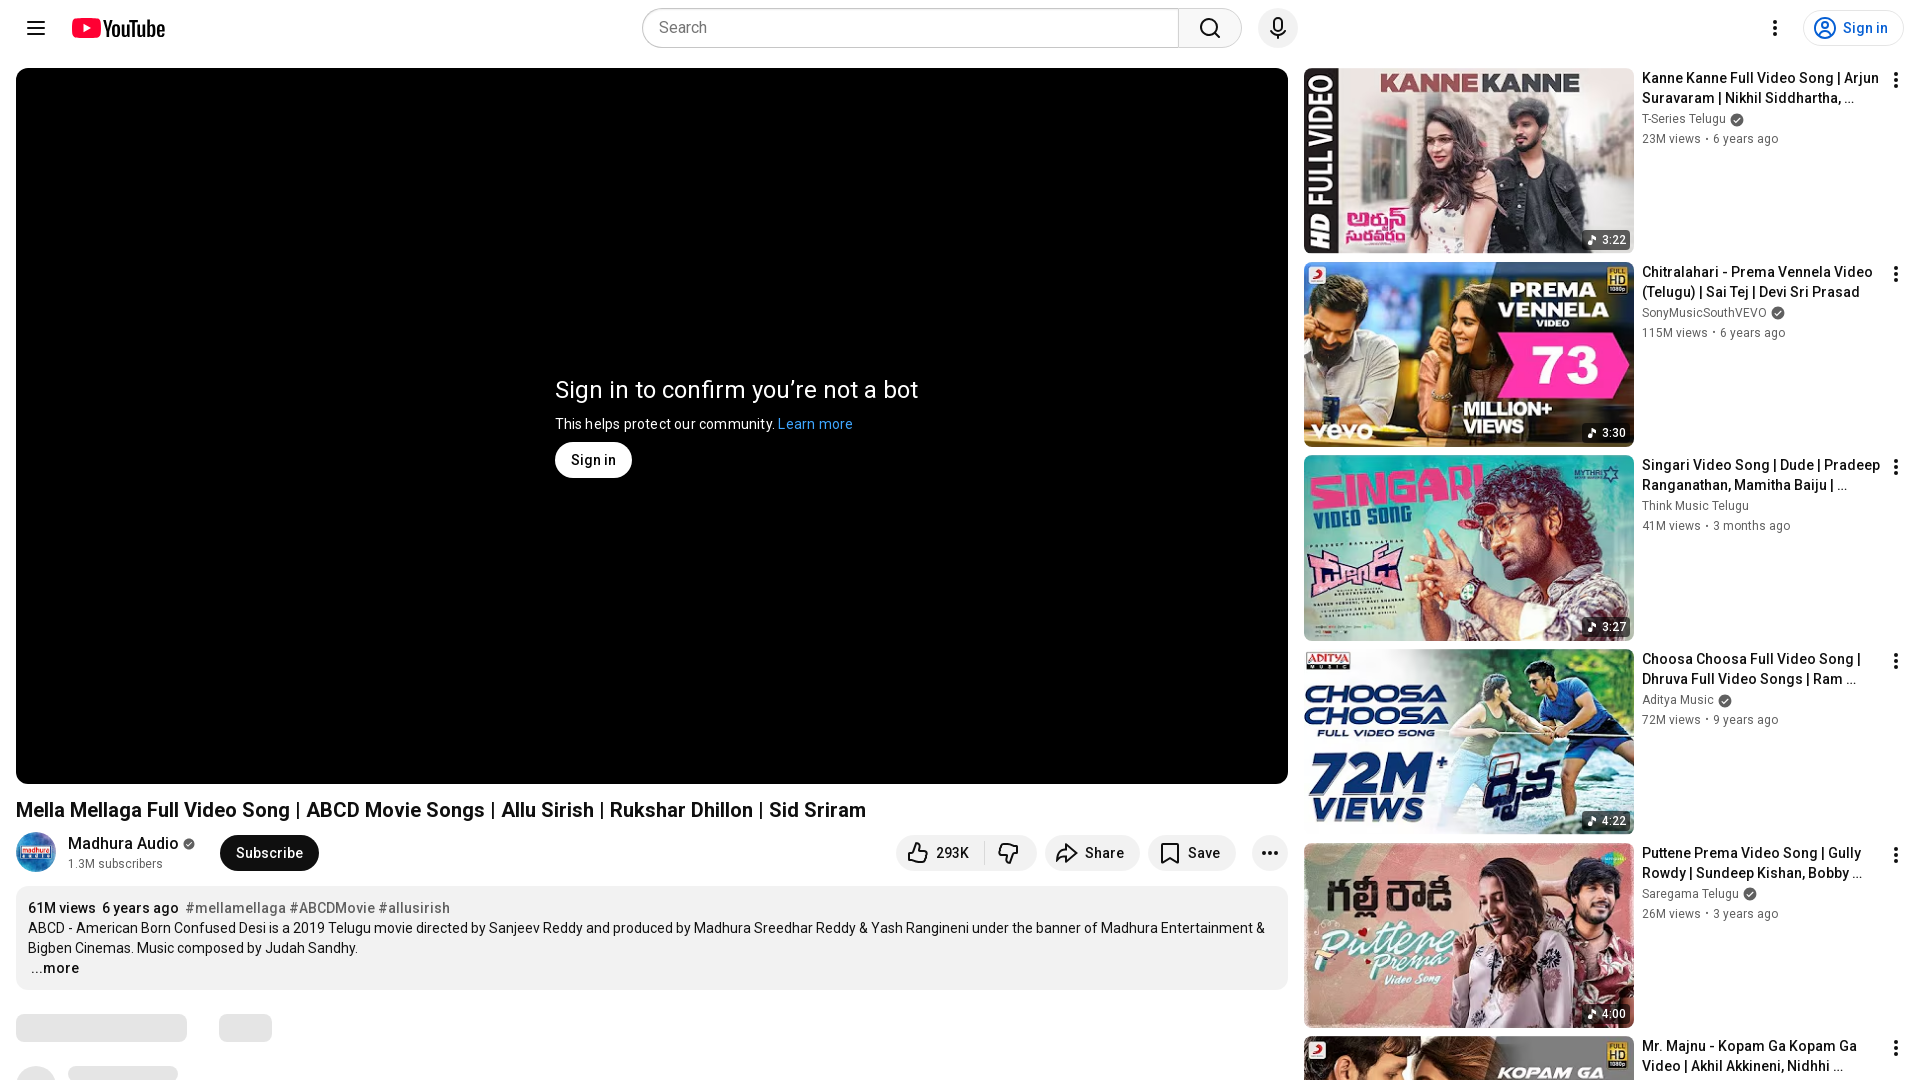